Tests searchable dropdown by typing country names and pressing Tab to select

Starting URL: https://react.semantic-ui.com/maximize/dropdown-example-search-selection/

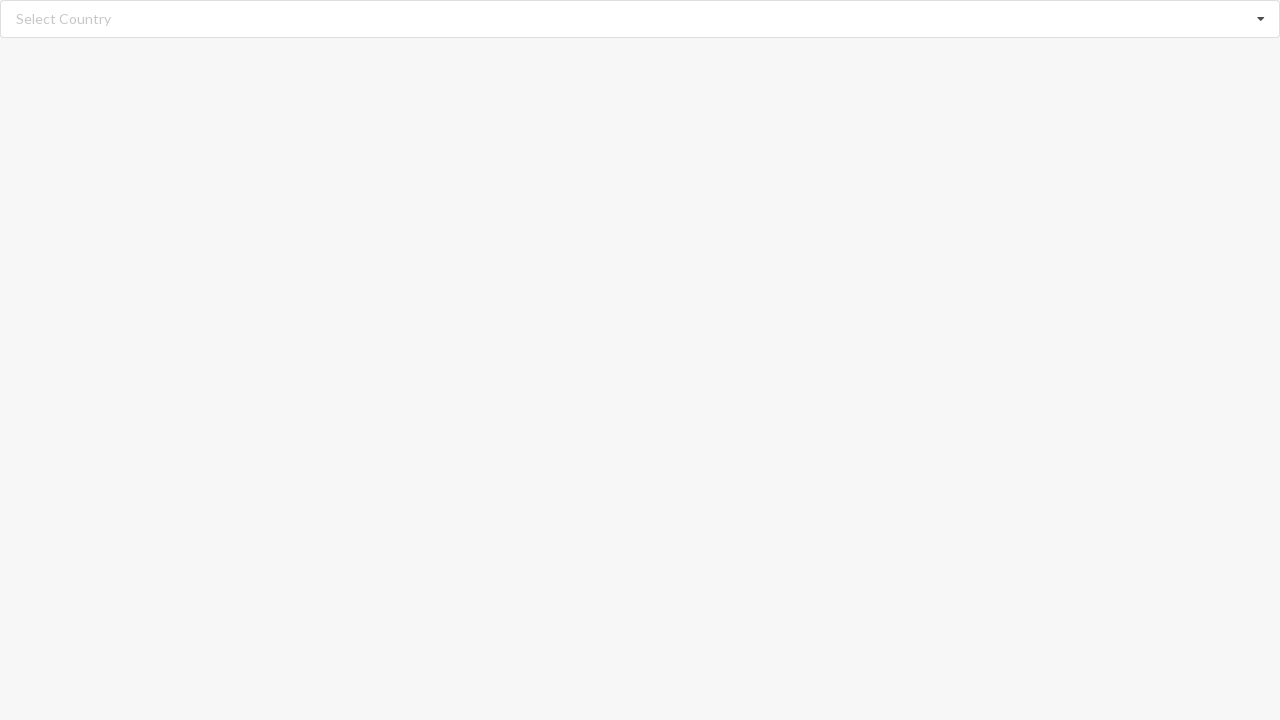

Typed 'Algeria' into the searchable dropdown field on //input[@class='search']
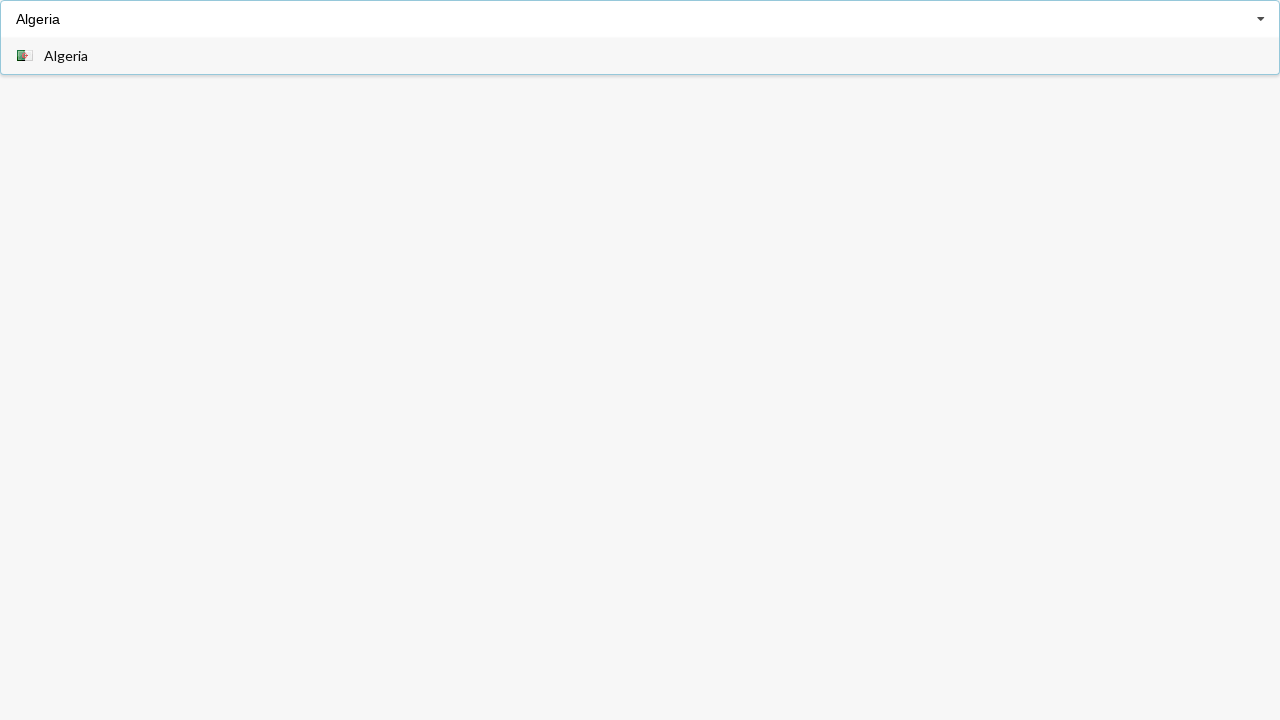

Pressed Tab to select 'Algeria' from the dropdown
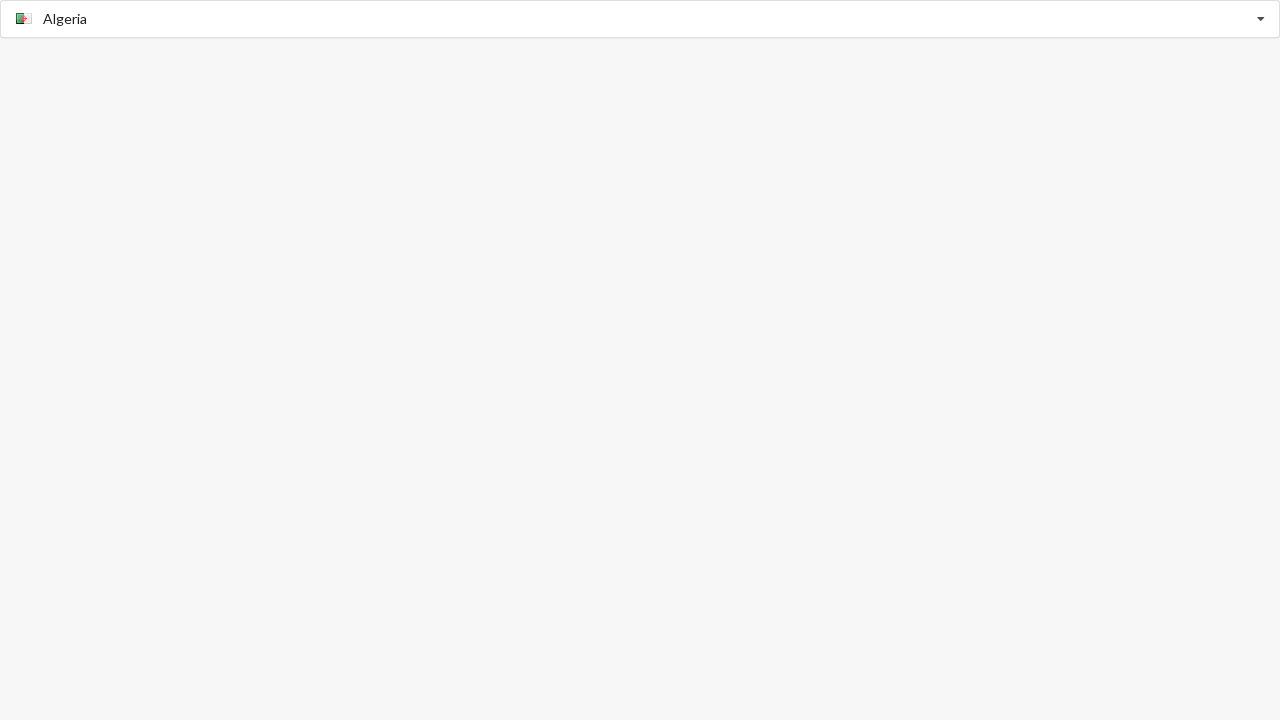

Typed 'Andorra' into the searchable dropdown field on //input[@class='search']
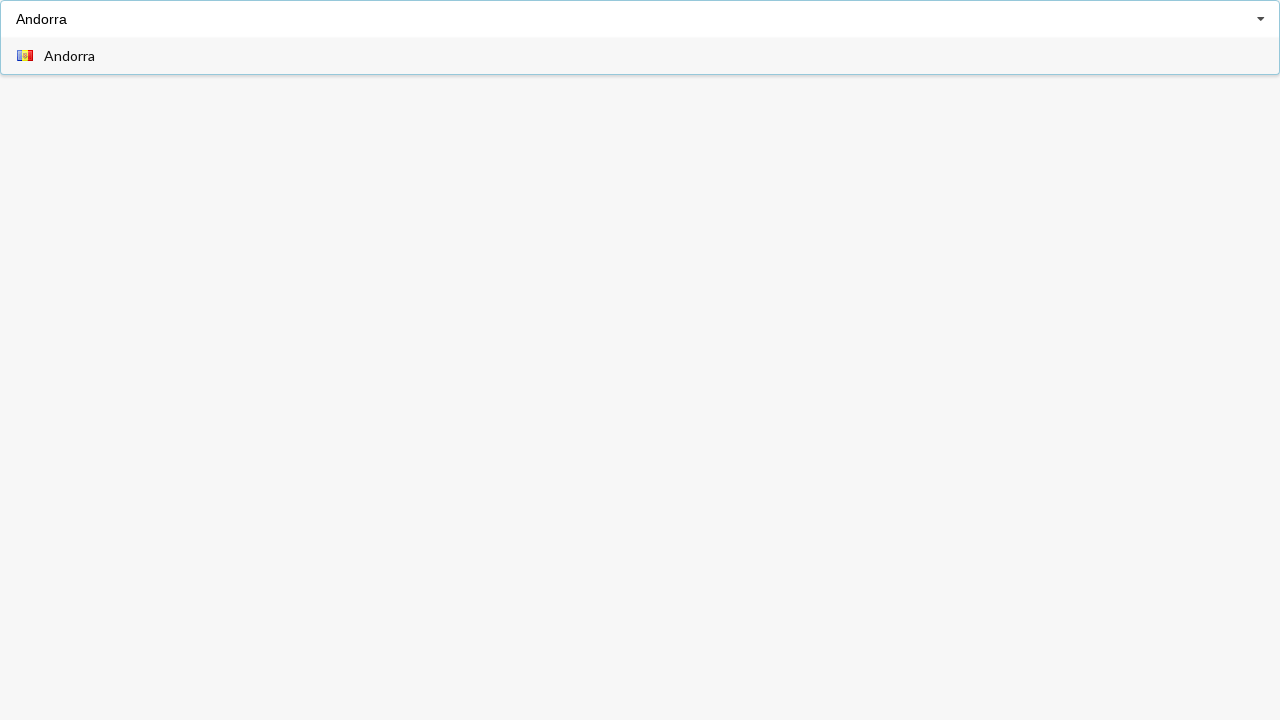

Pressed Tab to select 'Andorra' from the dropdown
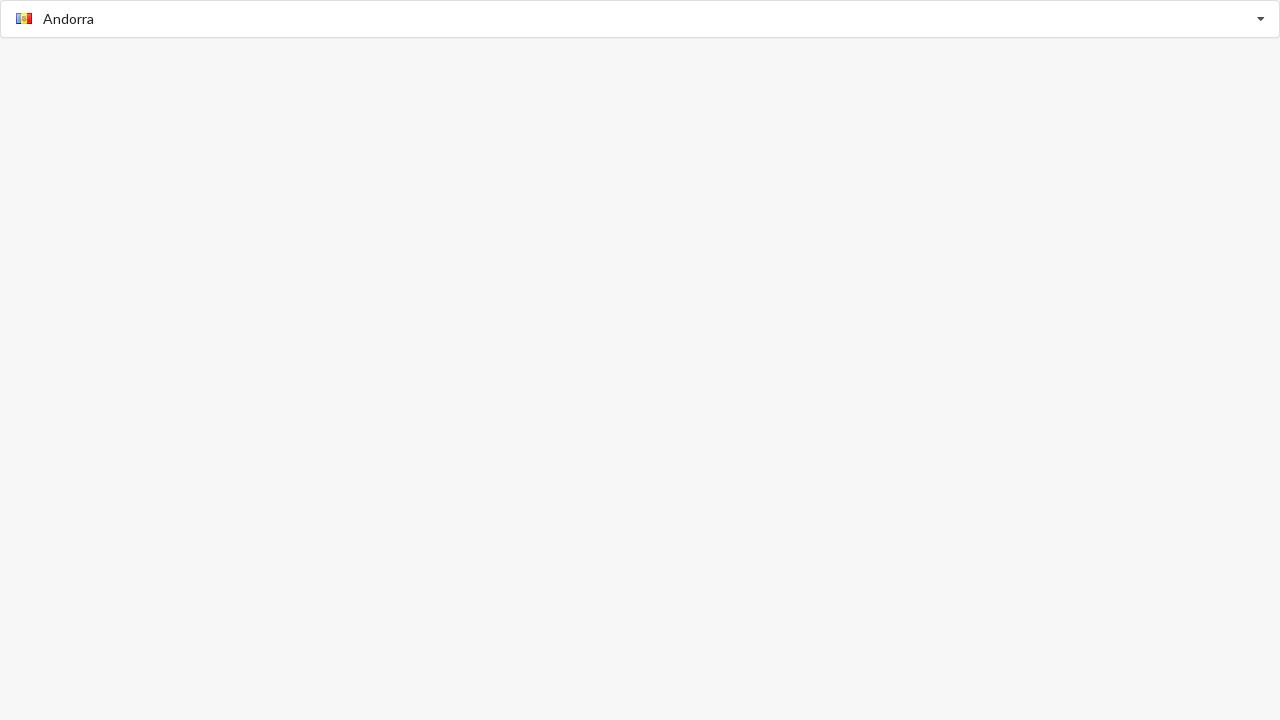

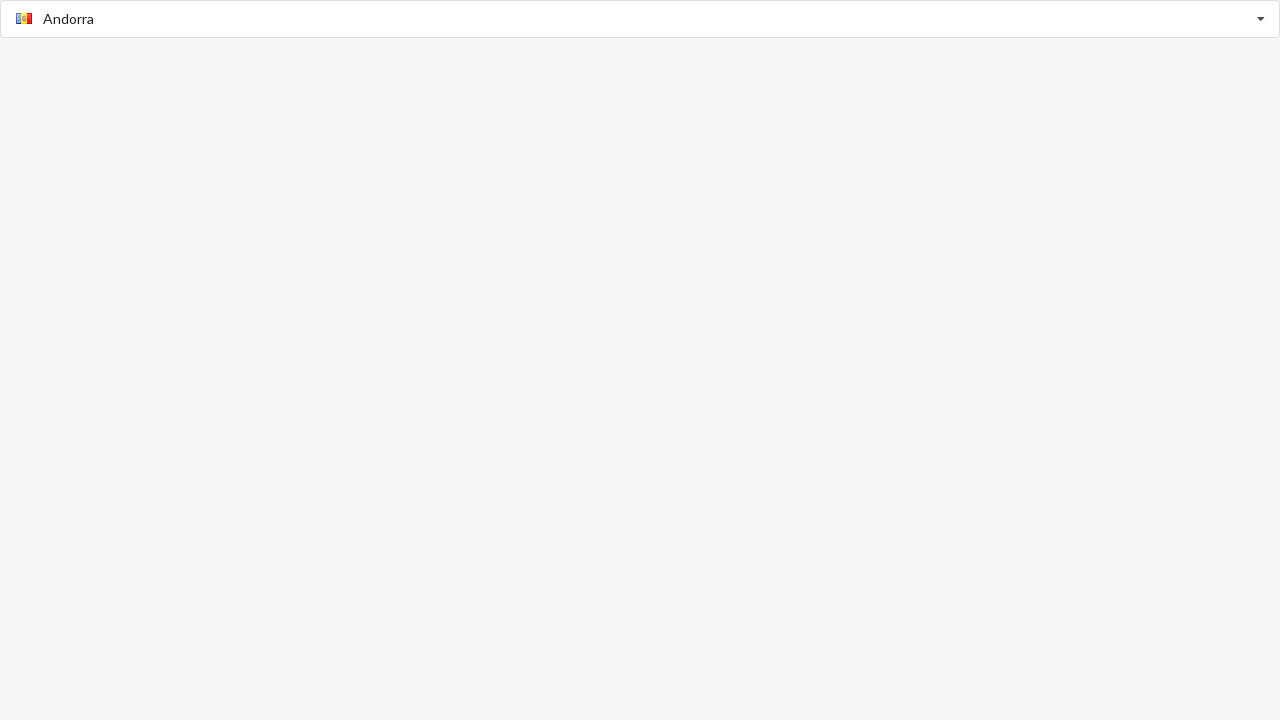